Tests drag functionality by navigating to the Draggable demo page and dragging an element by a specific offset

Starting URL: https://jqueryui.com/

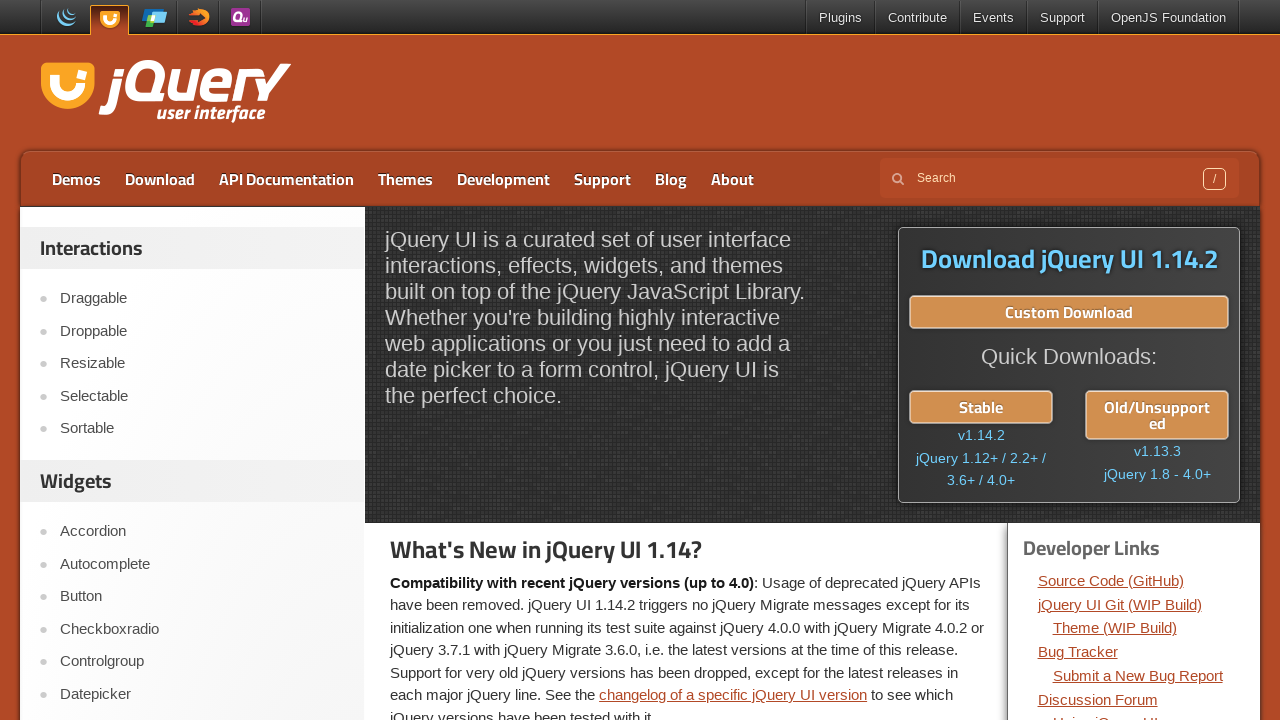

Navigated to jQuery UI homepage
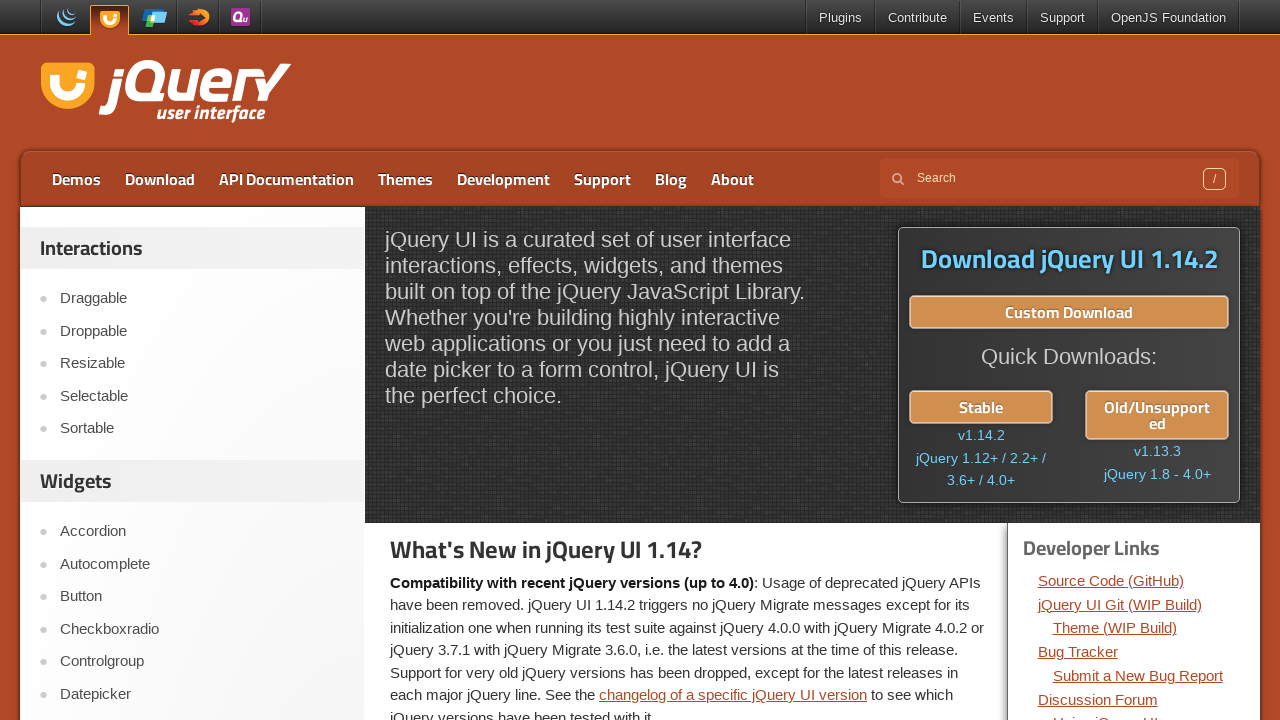

Clicked on Draggable demo link at (202, 299) on text=Draggable
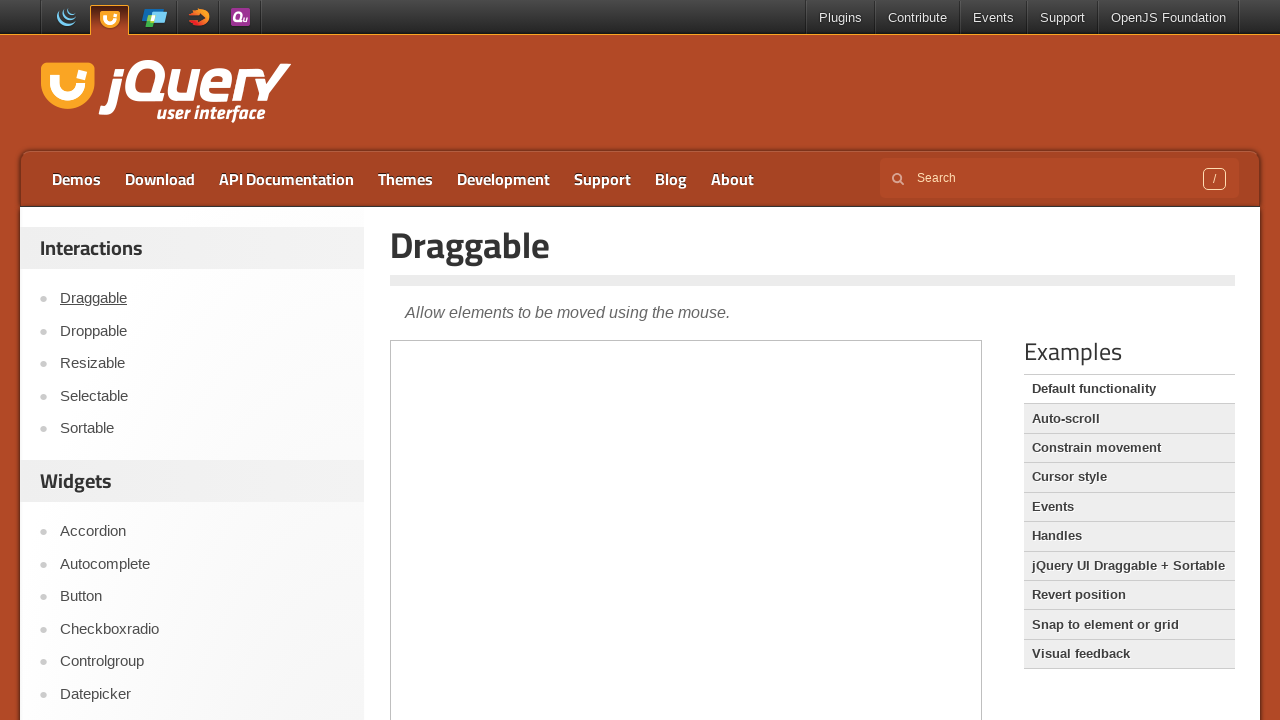

Located the demo iframe
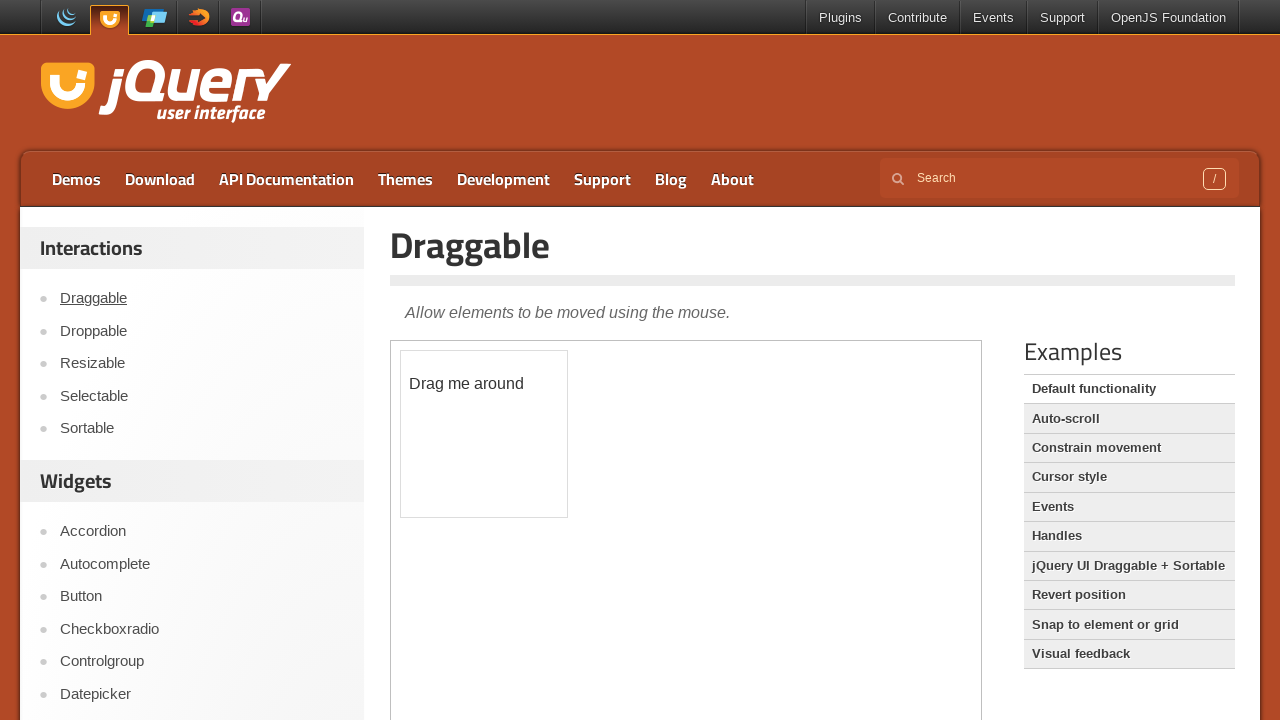

Located the draggable element with ID 'draggable'
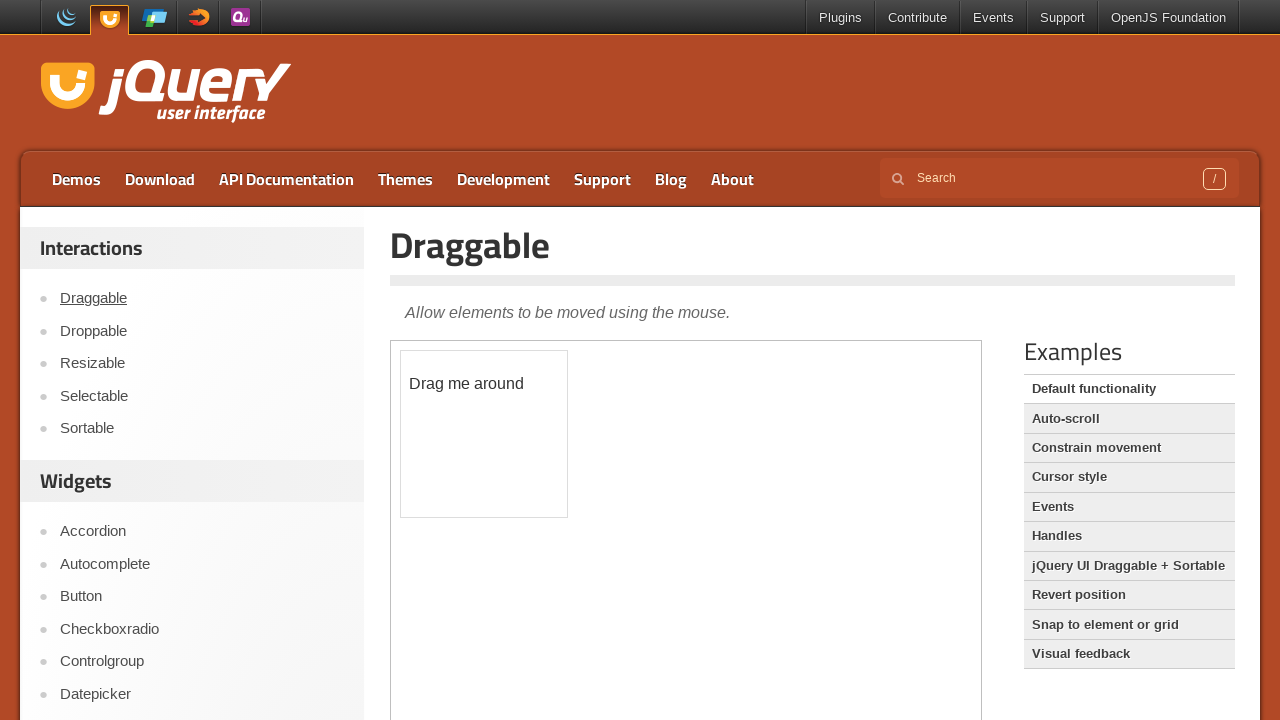

Retrieved bounding box coordinates of the draggable element
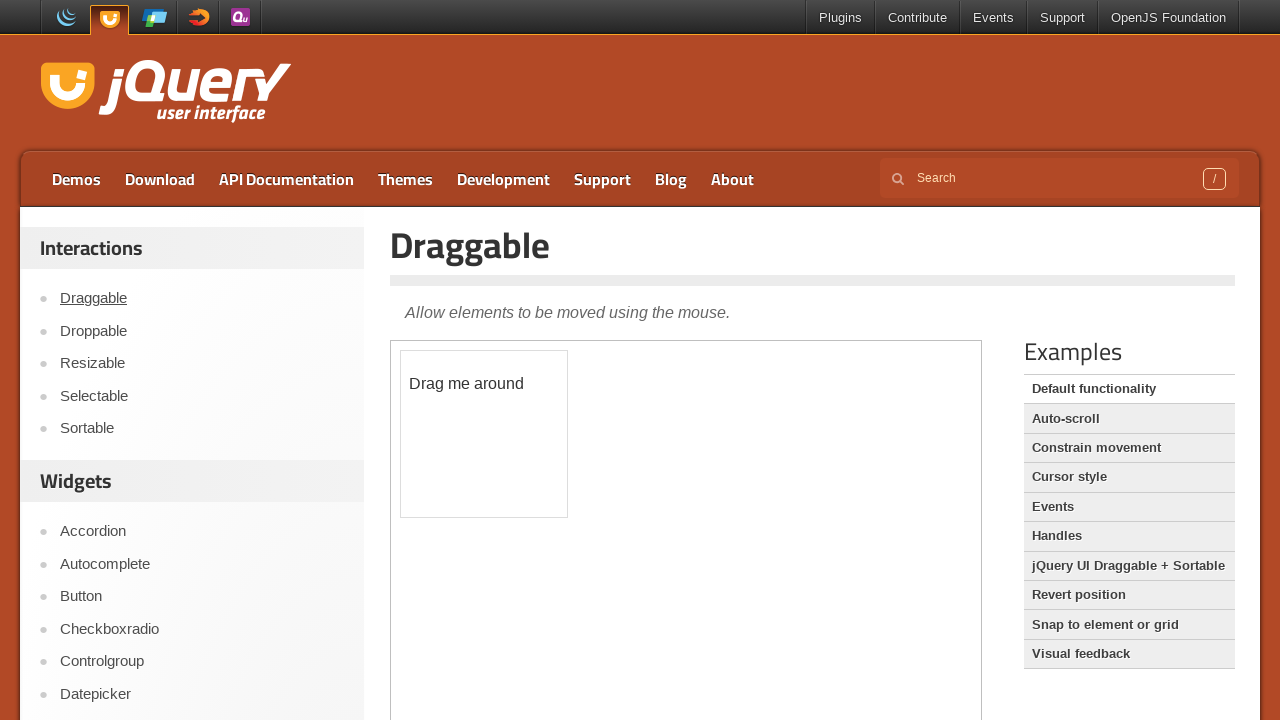

Moved mouse to center of draggable element at (484, 434)
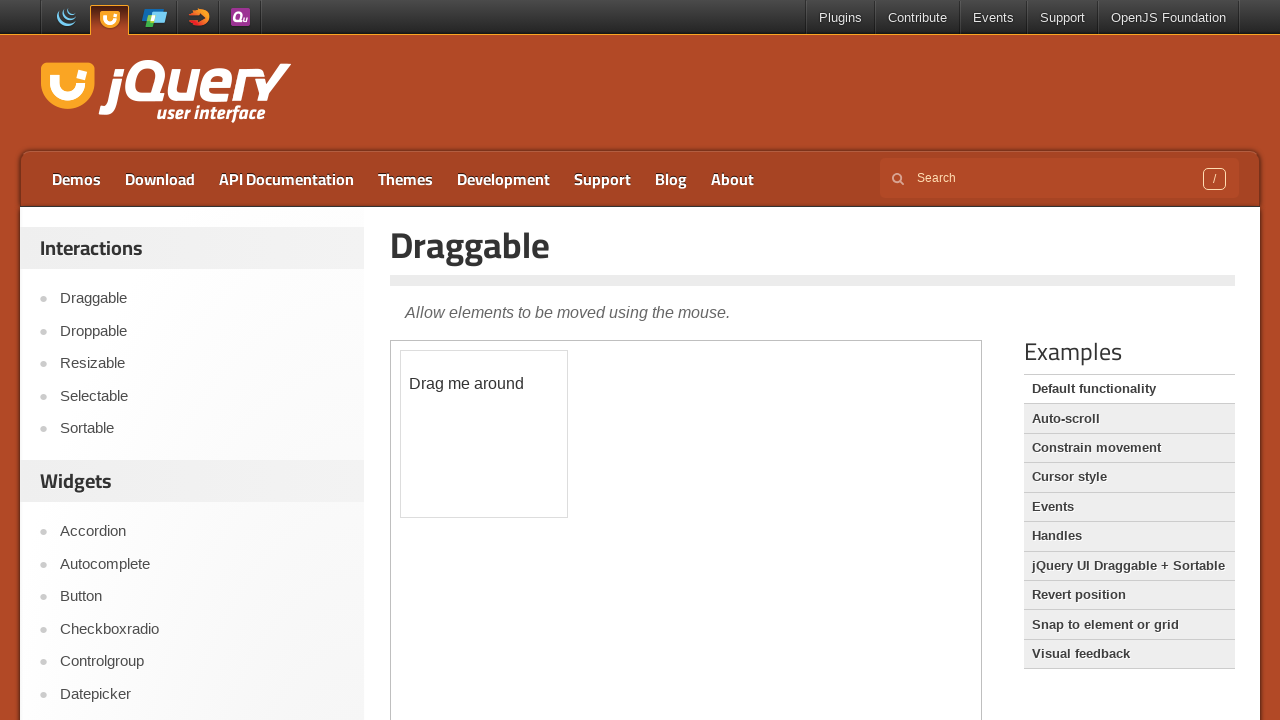

Pressed mouse button down to start drag at (484, 434)
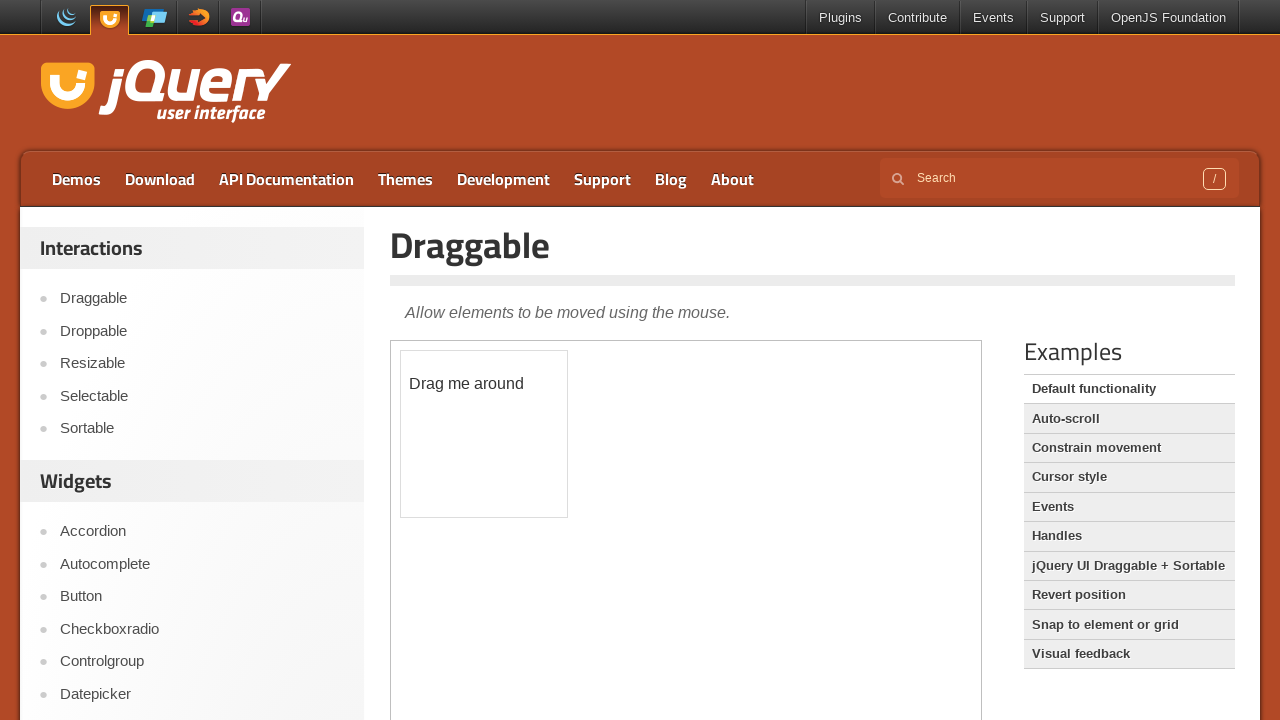

Dragged element by offset (110, 120) at (594, 554)
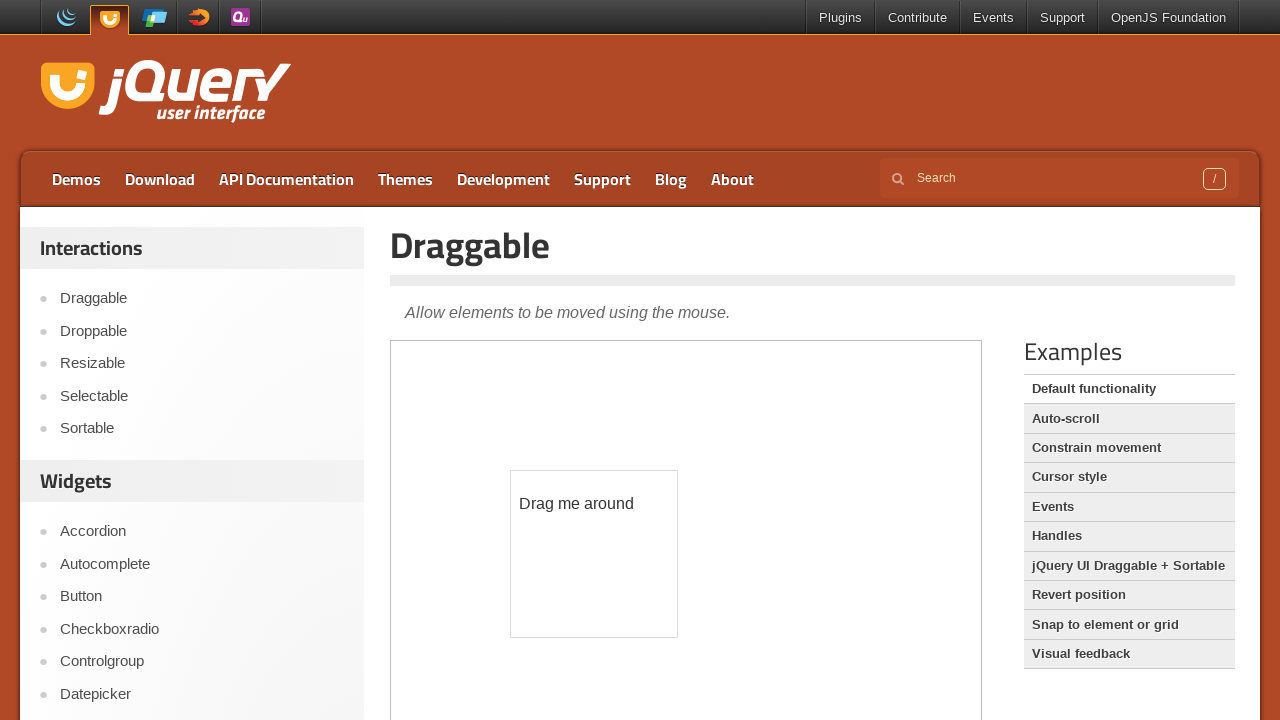

Released mouse button to complete drag operation at (594, 554)
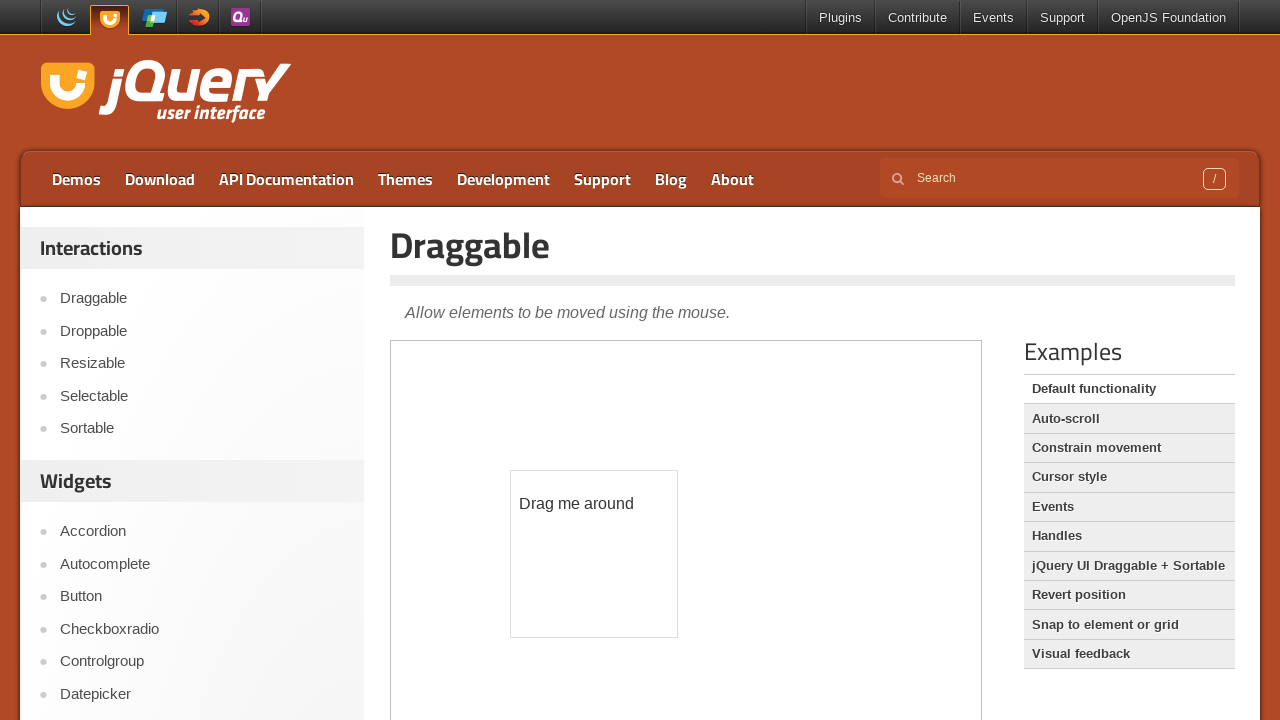

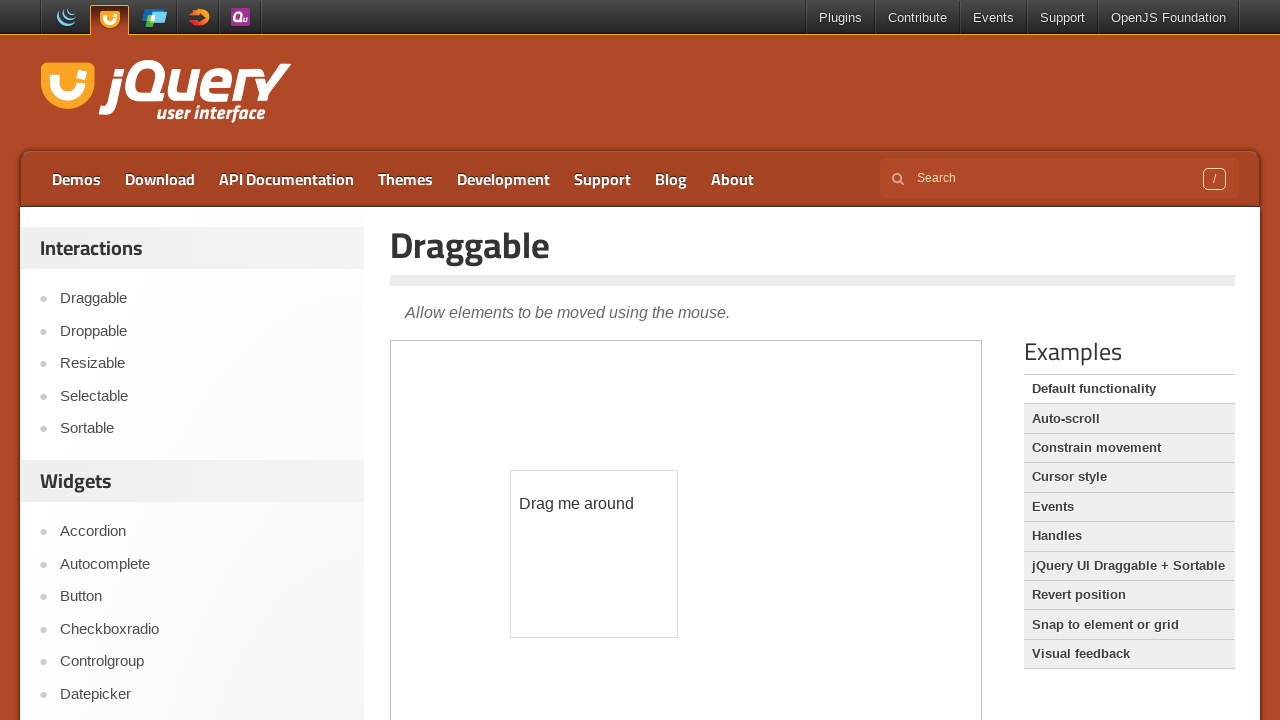